Tests mouse double-click functionality on a W3Schools demo page by entering text in a field and double-clicking a button to copy the text to another field.

Starting URL: https://www.w3schools.com/tags/tryit.asp?filename=tryhtml5_ev_ondblclick3

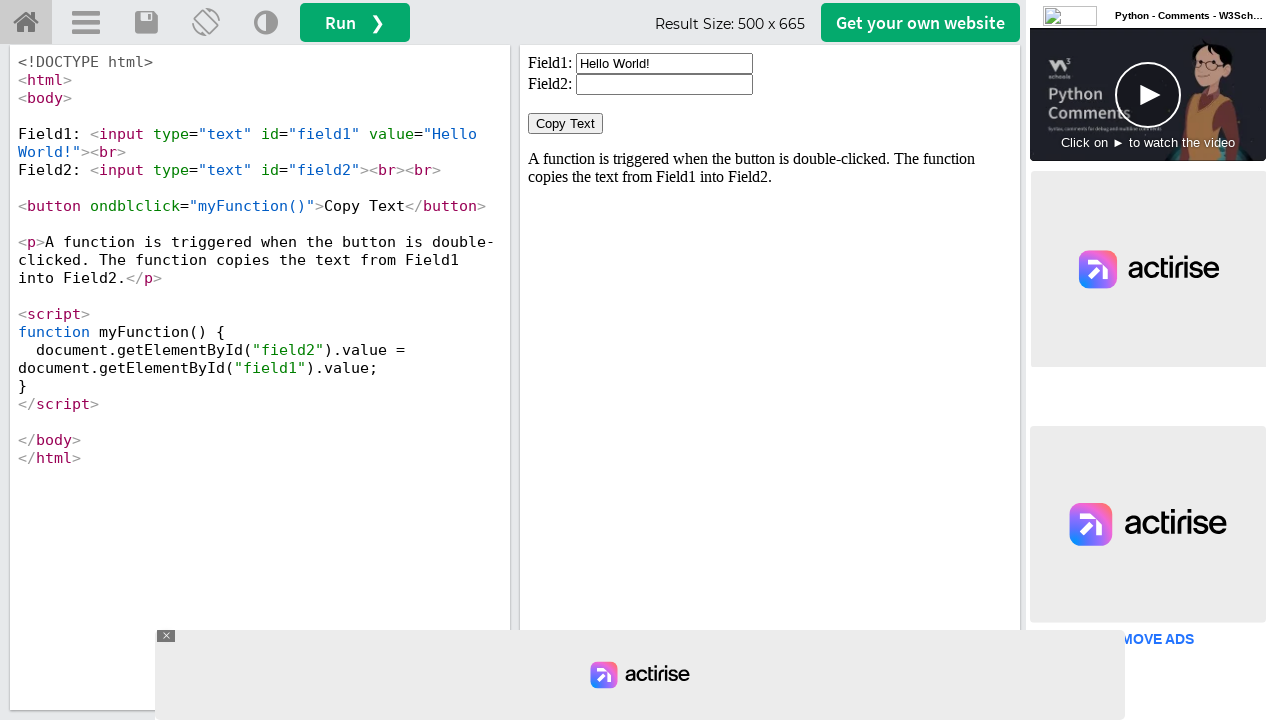

Waited for iframe content to load
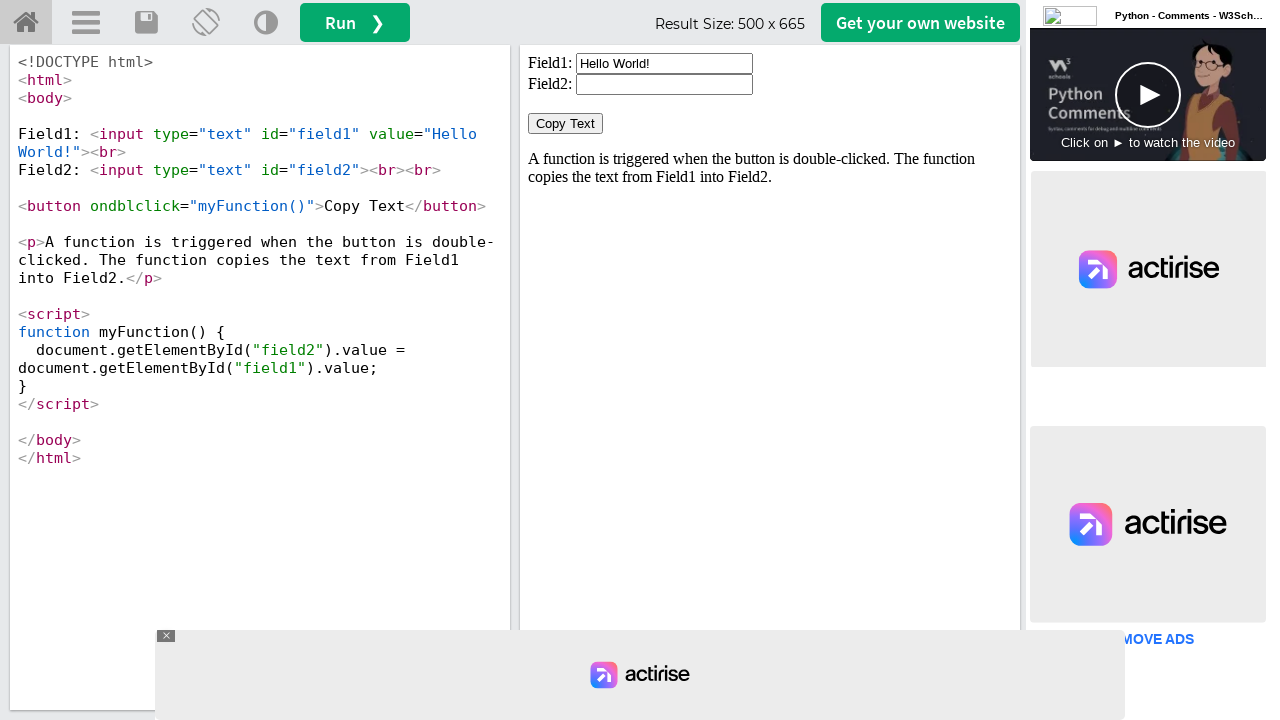

Retrieved reference to iframeResult frame
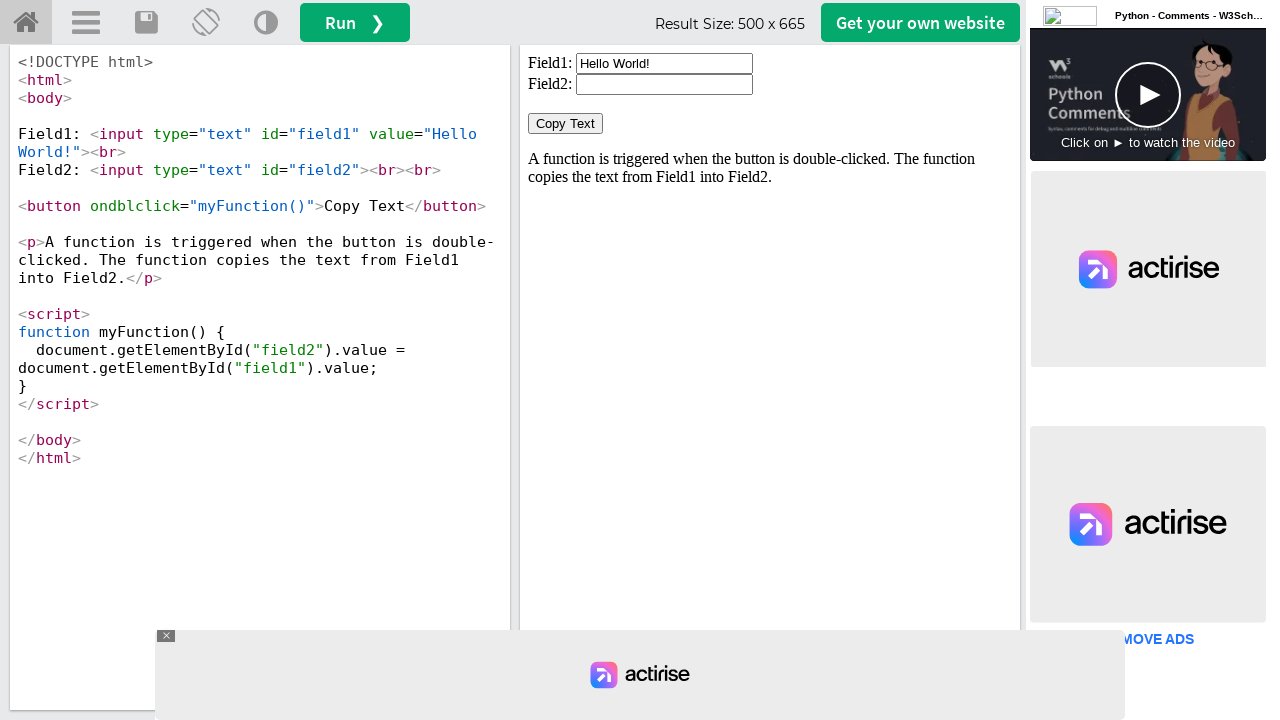

Located the first input field
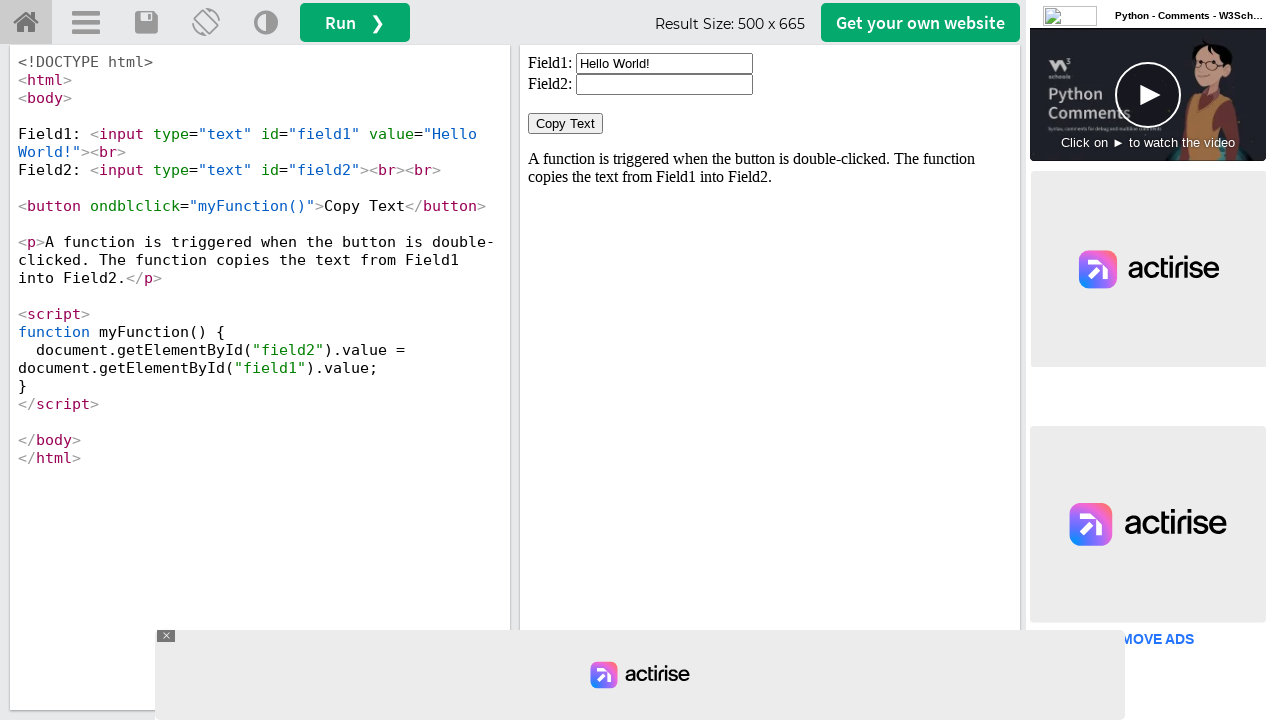

Cleared the first input field on xpath=//input[@id='field1']
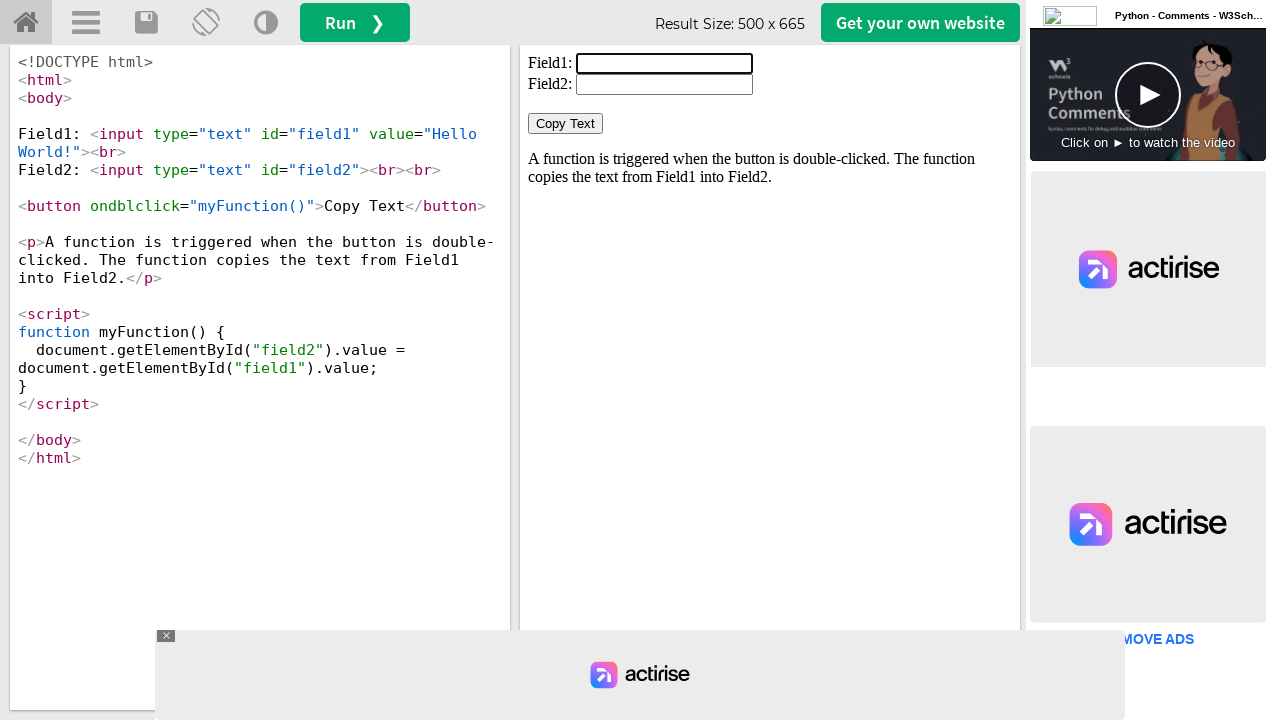

Entered 'Welcome to selenium' in the first input field on xpath=//input[@id='field1']
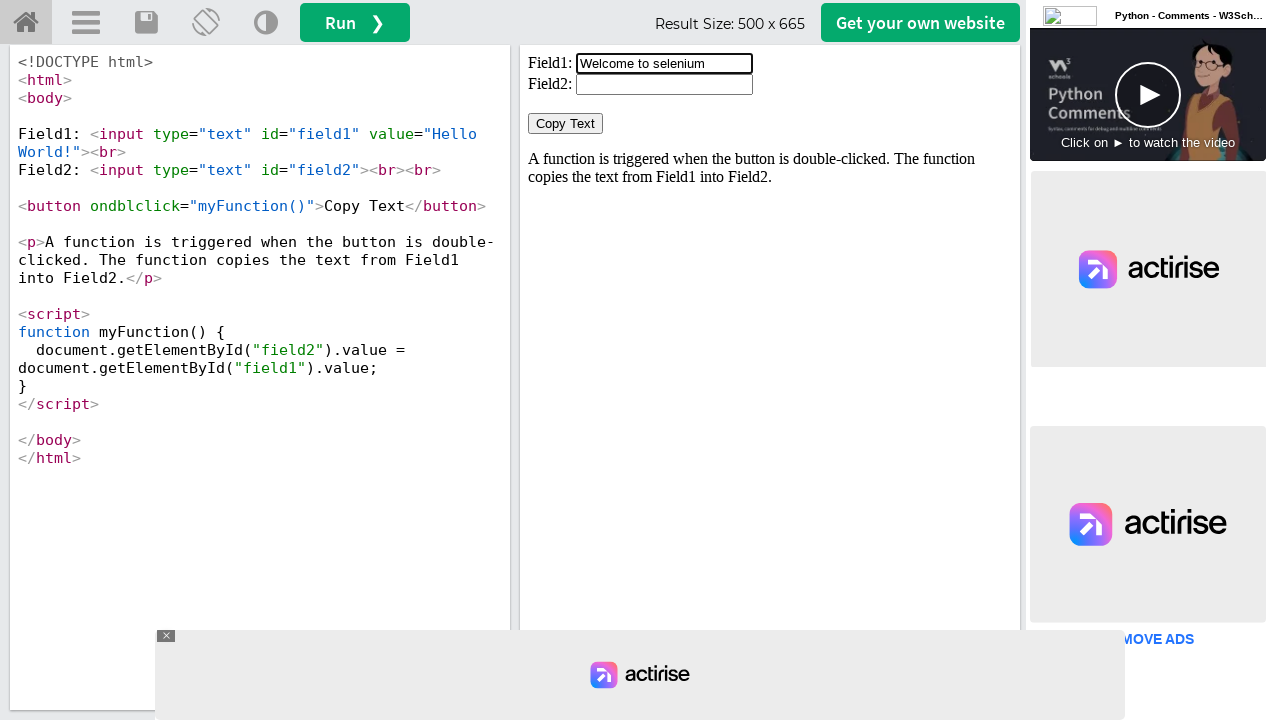

Located the 'Copy Text' button
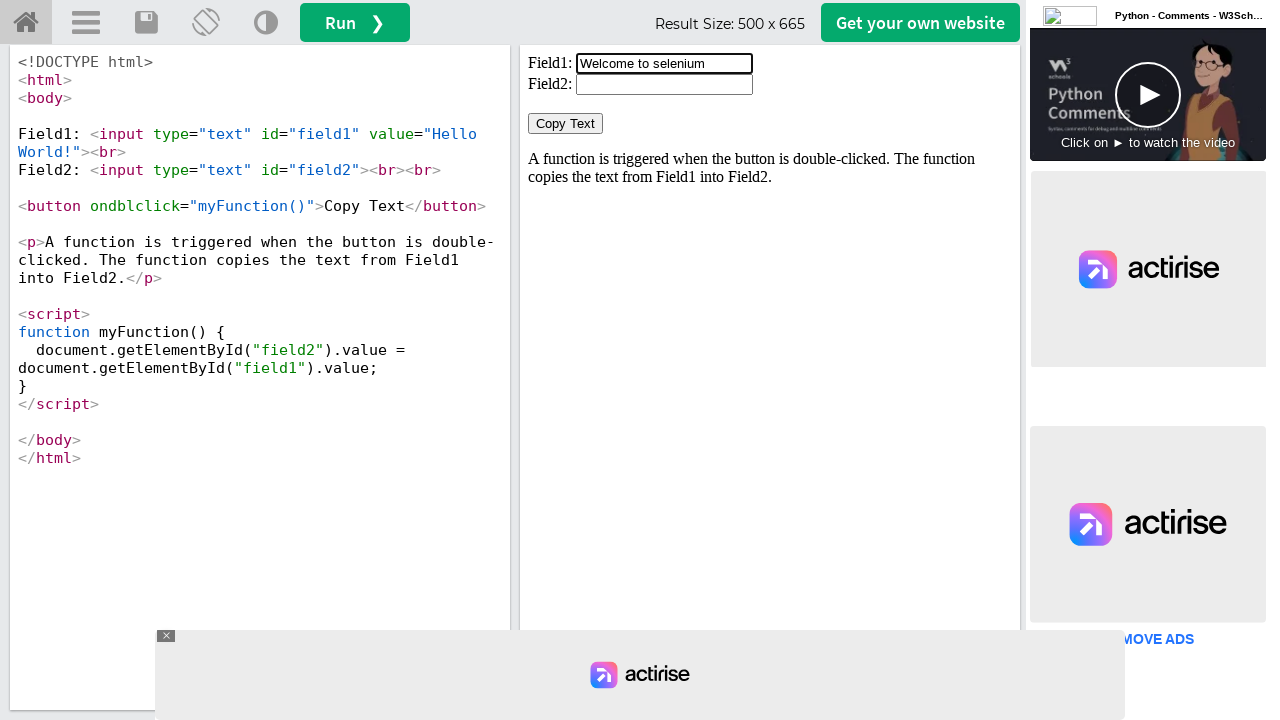

Double-clicked the 'Copy Text' button to copy text to the second field at (566, 124) on xpath=//button[normalize-space()='Copy Text']
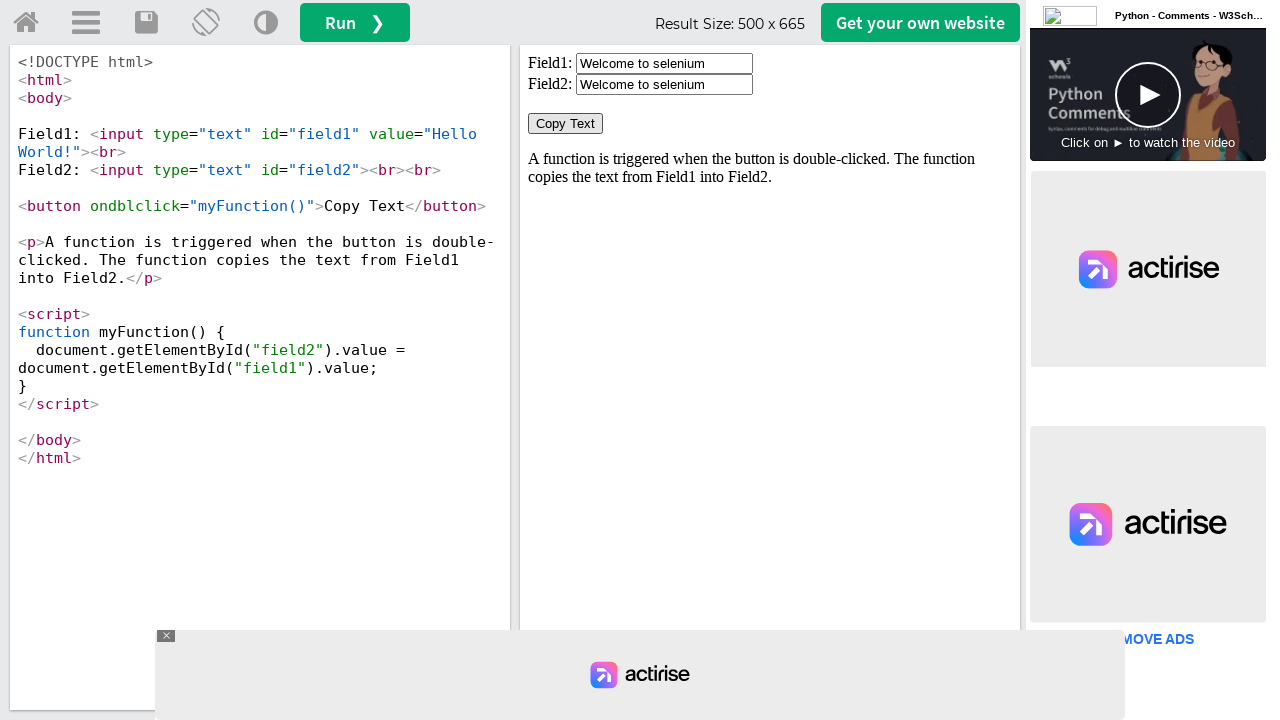

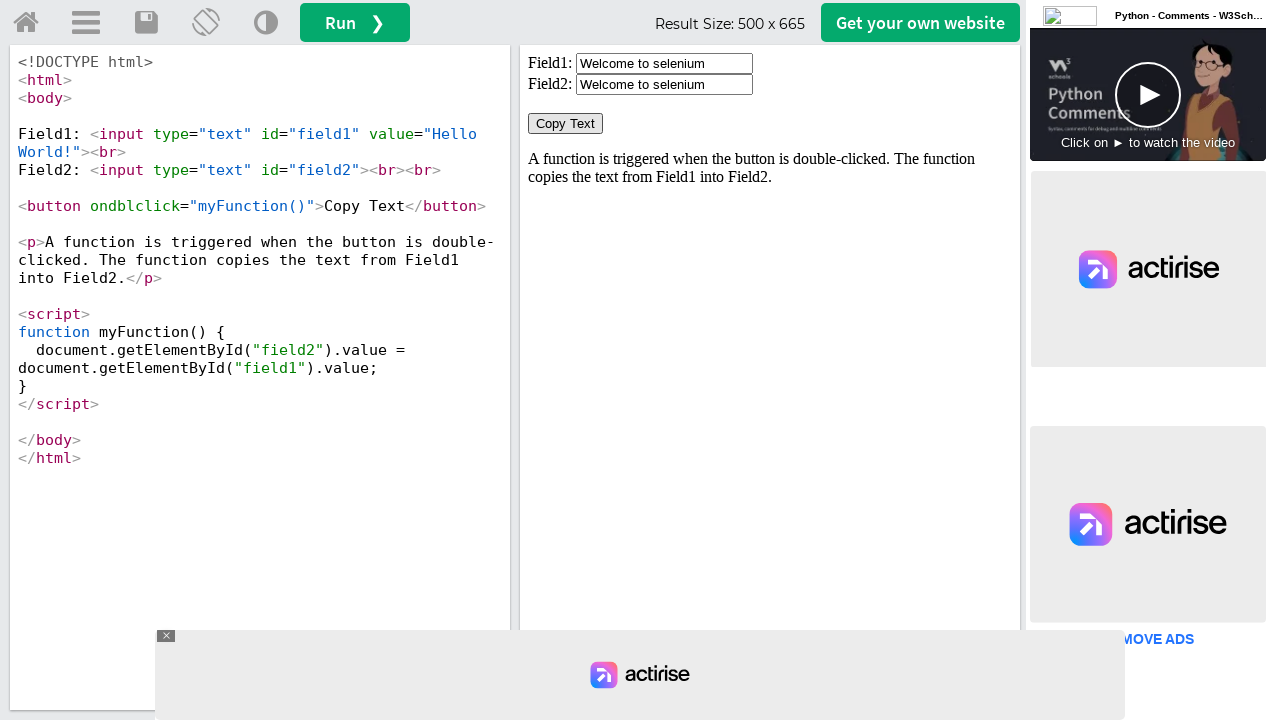